Navigates to an online calculator and enters two numbers into the input fields

Starting URL: https://www.marshu.com/articles/calculate-addition-calculator-add-two-numbers.php

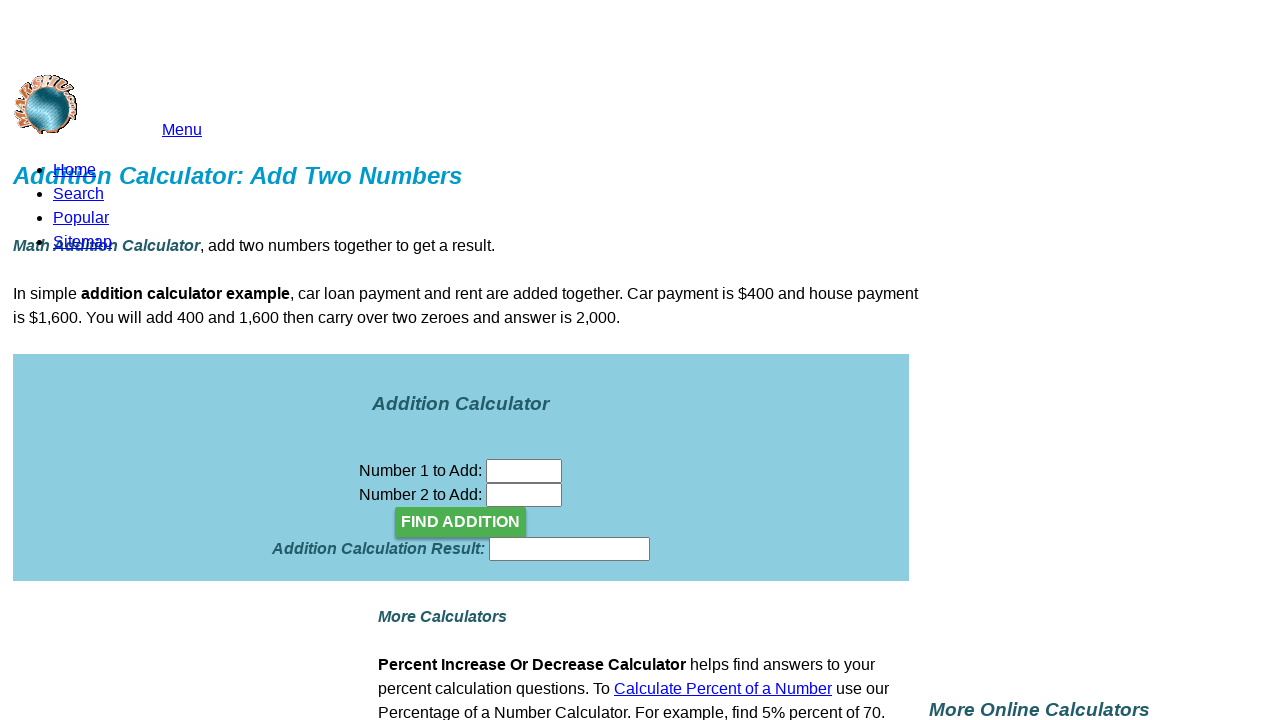

Navigated to online calculator page
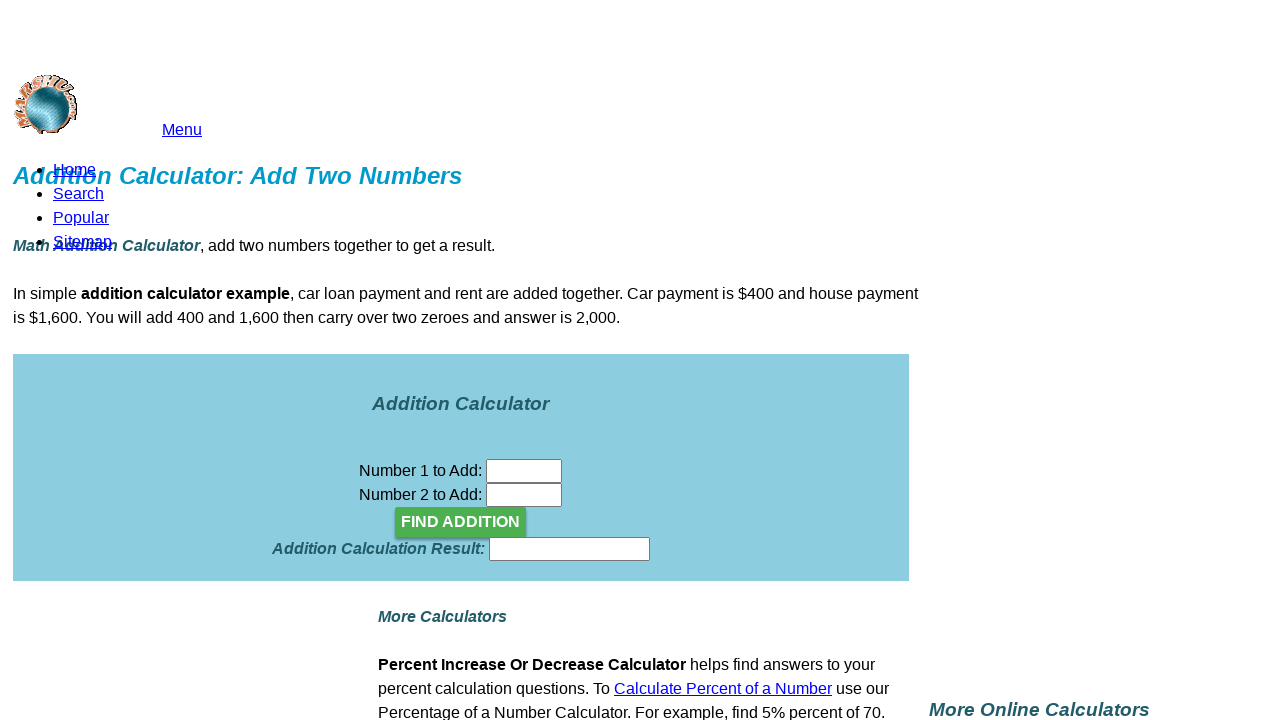

Entered first number 123 into first input field on input[name='n01']
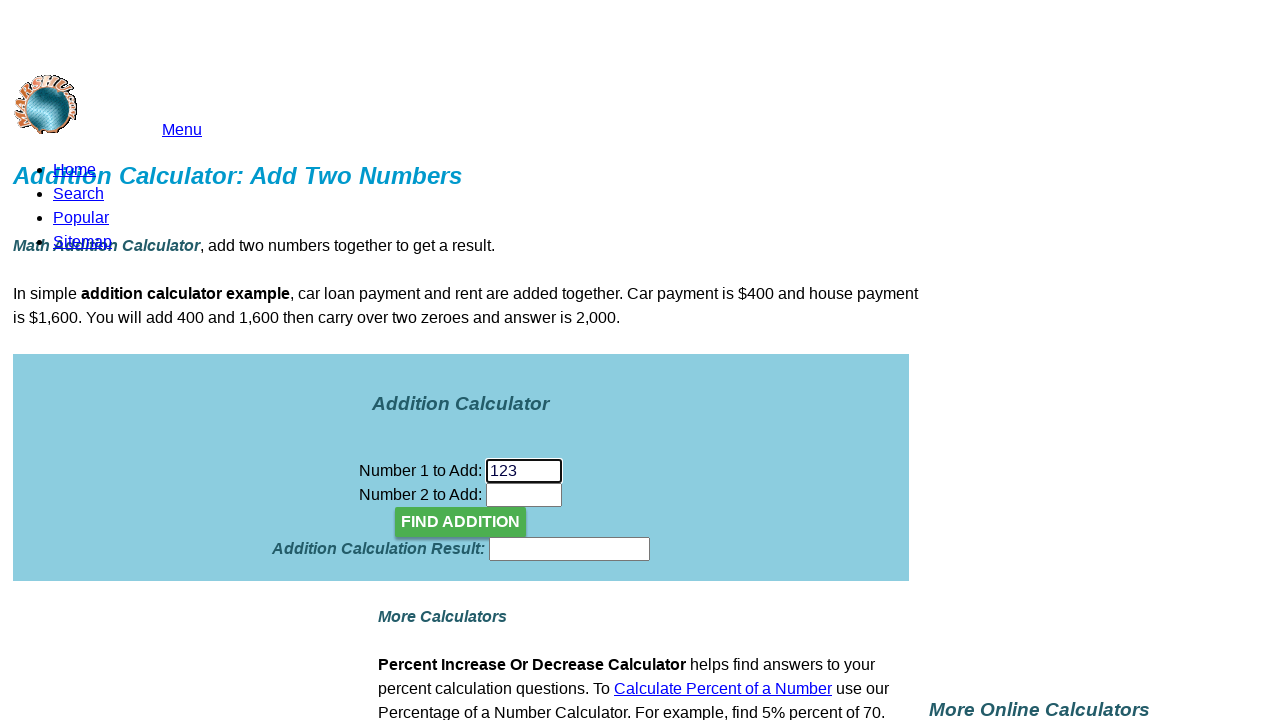

Entered second number 456 into second input field on input[name='n02']
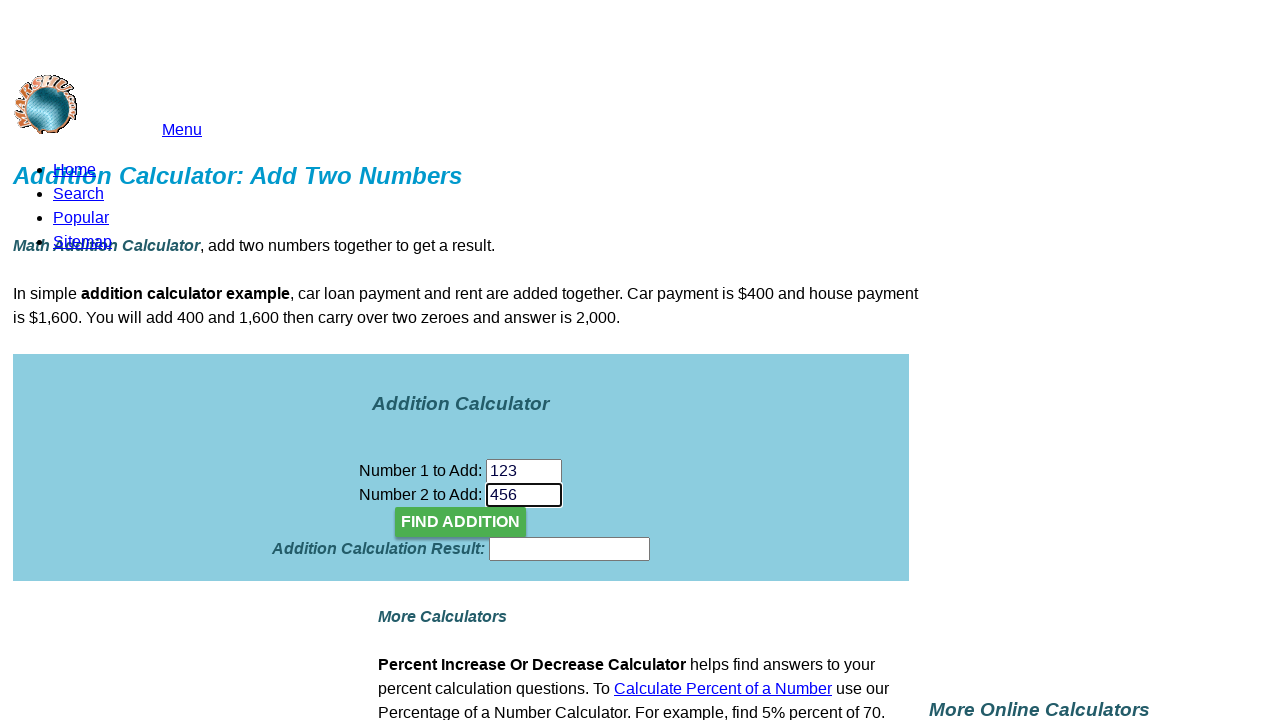

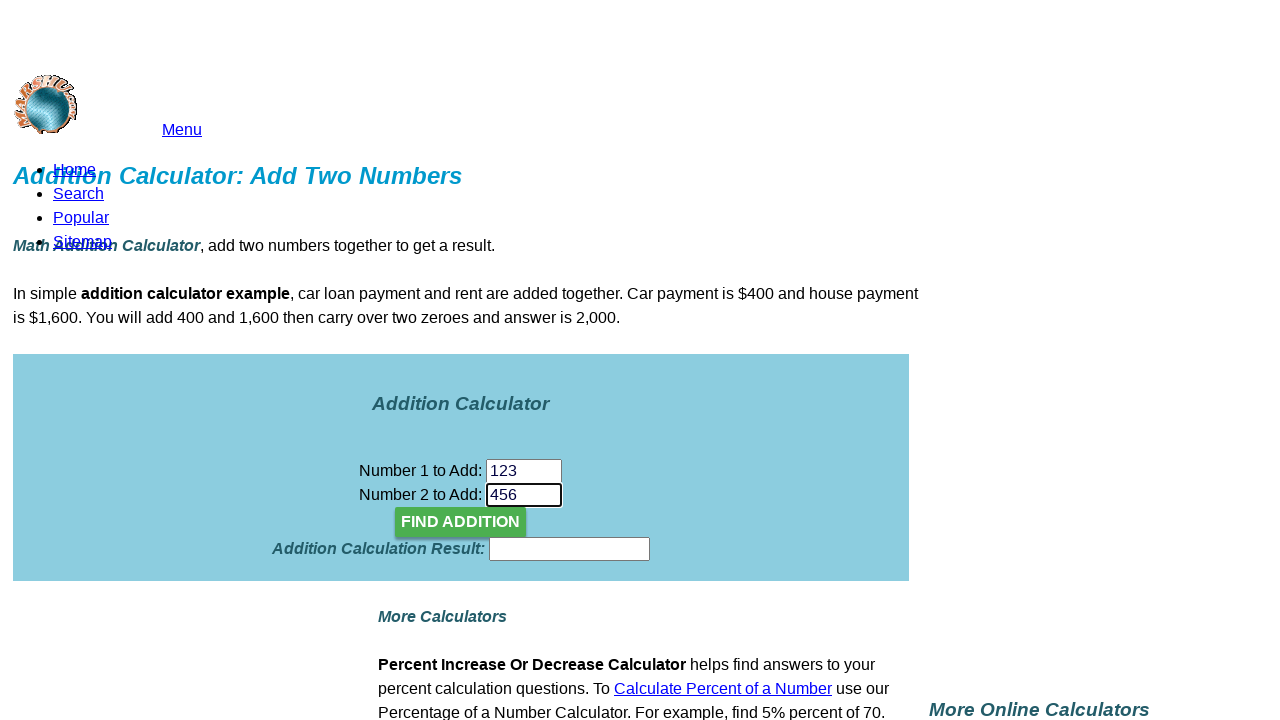